Tests window handling by navigating to a demo page and clicking a button that opens a new window

Starting URL: https://demo.automationtesting.in/Windows.html

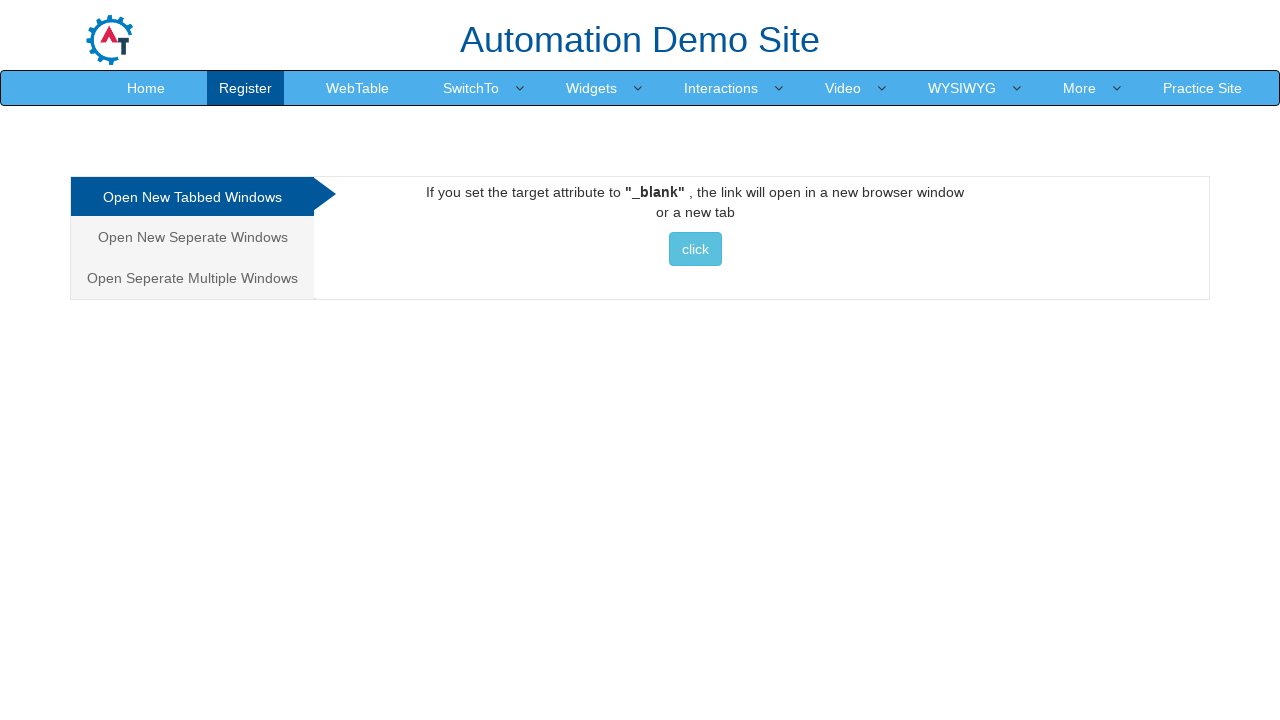

Clicked button to open new window at (695, 249) on xpath=//body/div[1]/div/div/div/div[2]/div[1]/a/button
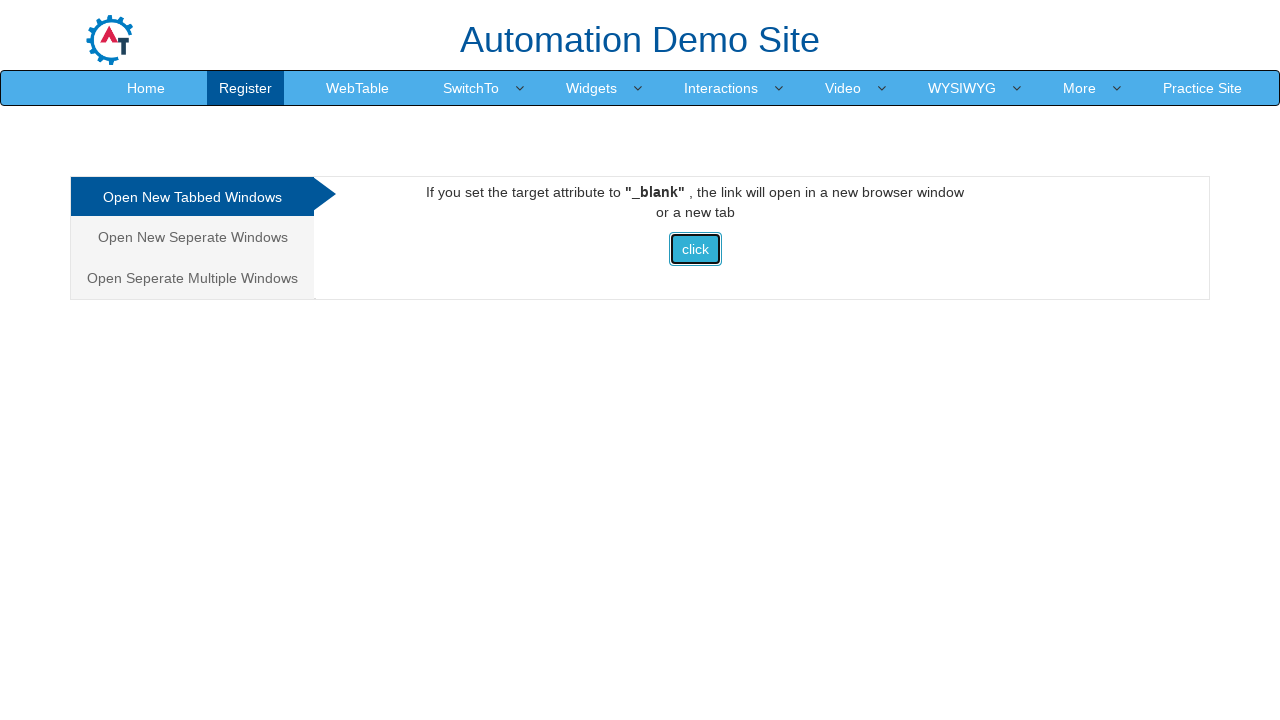

Waited for new window to open
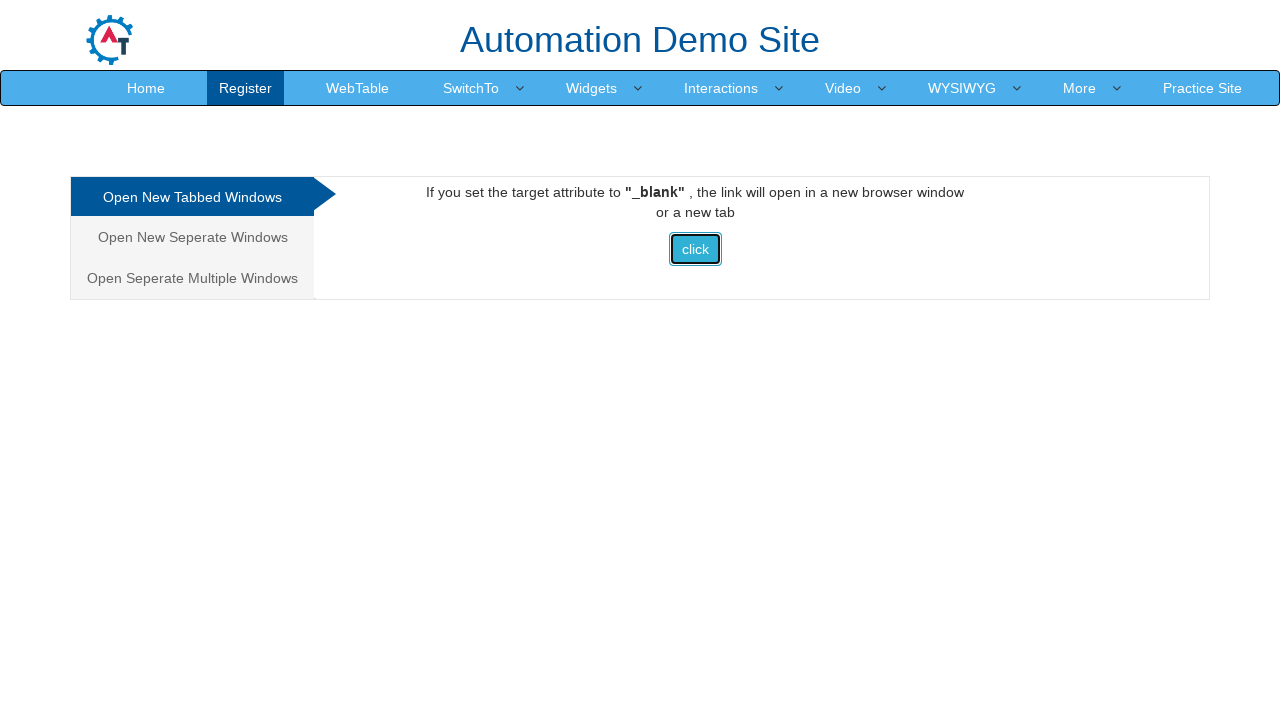

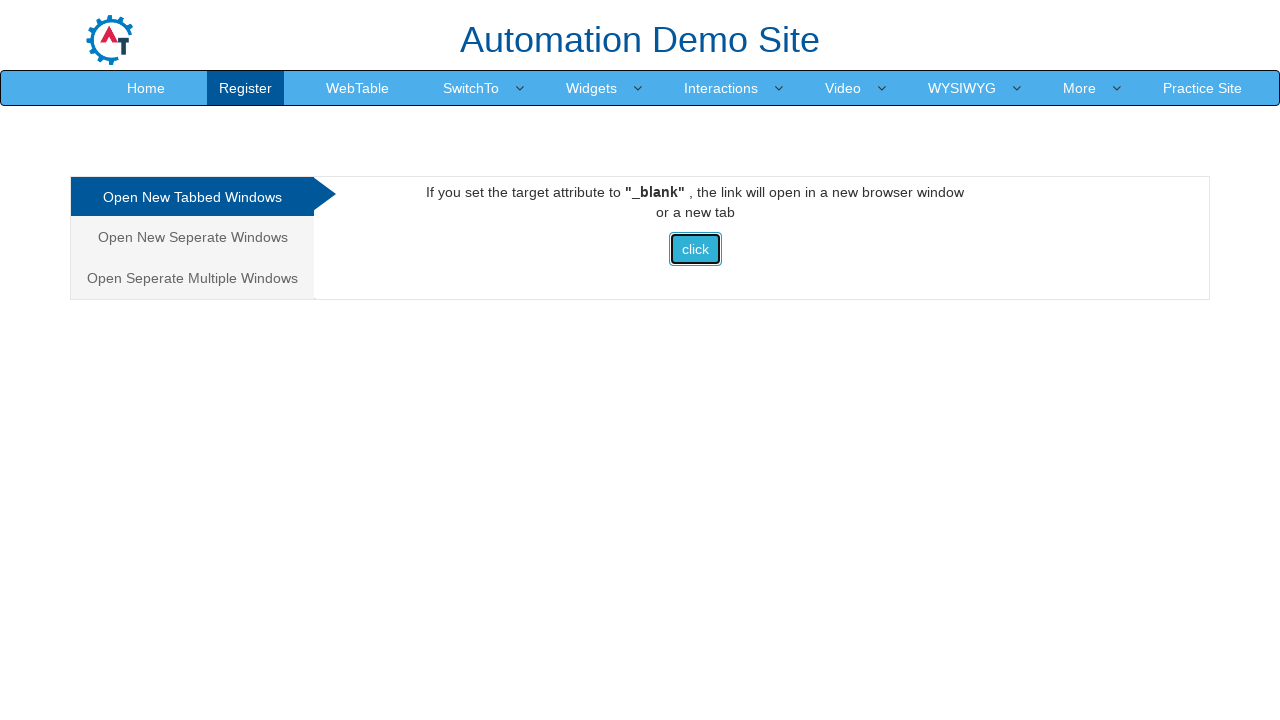